Tests radio button functionality by navigating to the Radio Button section and clicking the Yes and Impressive radio options.

Starting URL: https://demoqa.com/

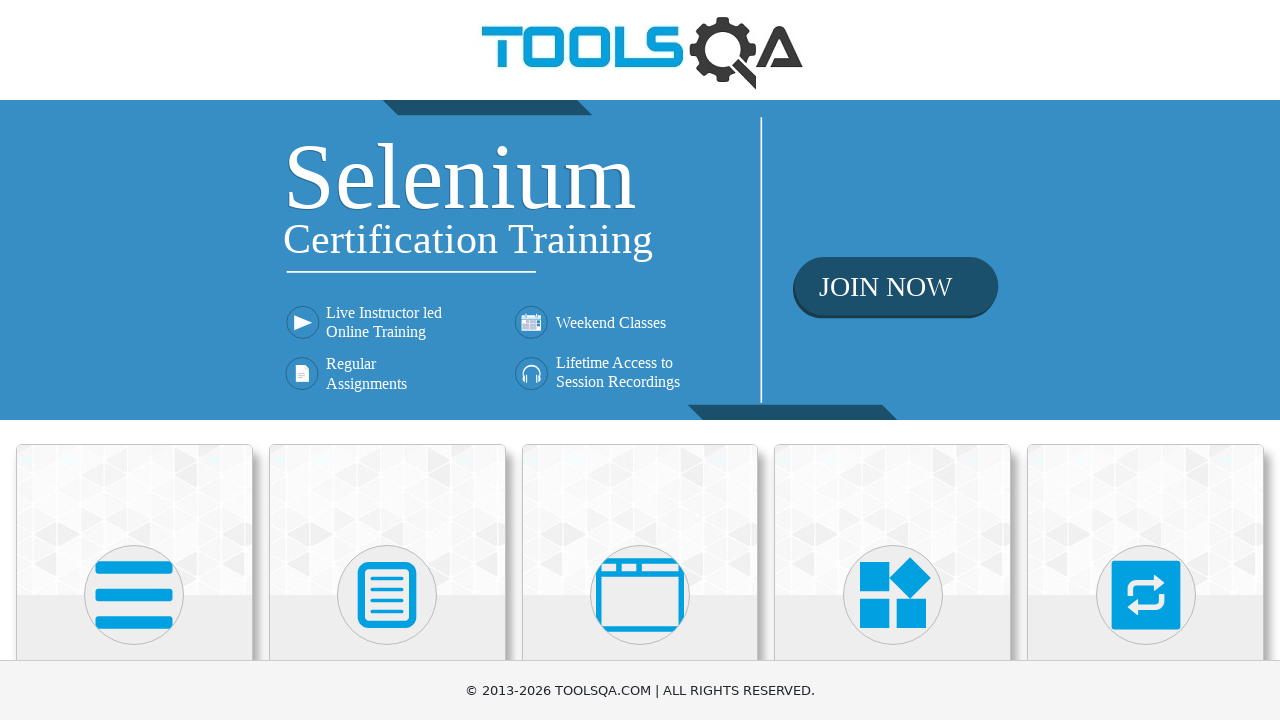

Clicked on Elements card at (134, 360) on xpath=//div[@class='card-body']/h5[text()='Elements']
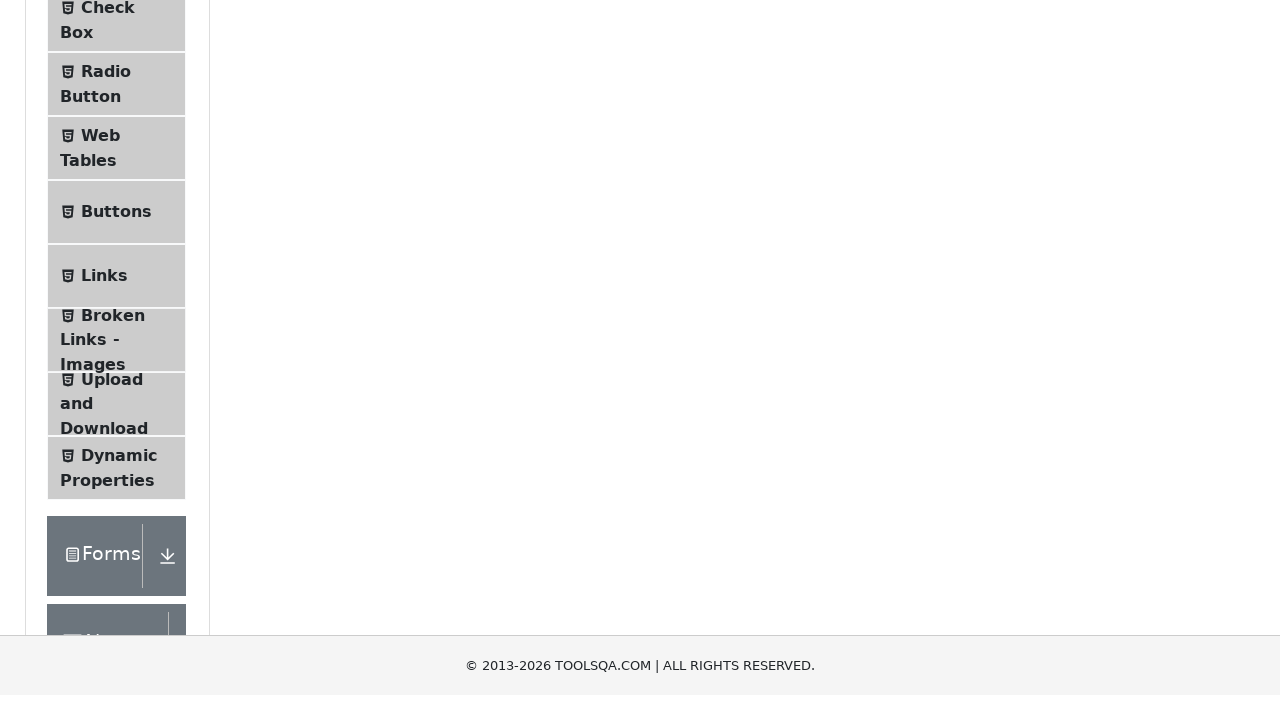

Clicked on Radio Button menu item at (106, 376) on xpath=//span[normalize-space()='Radio Button']
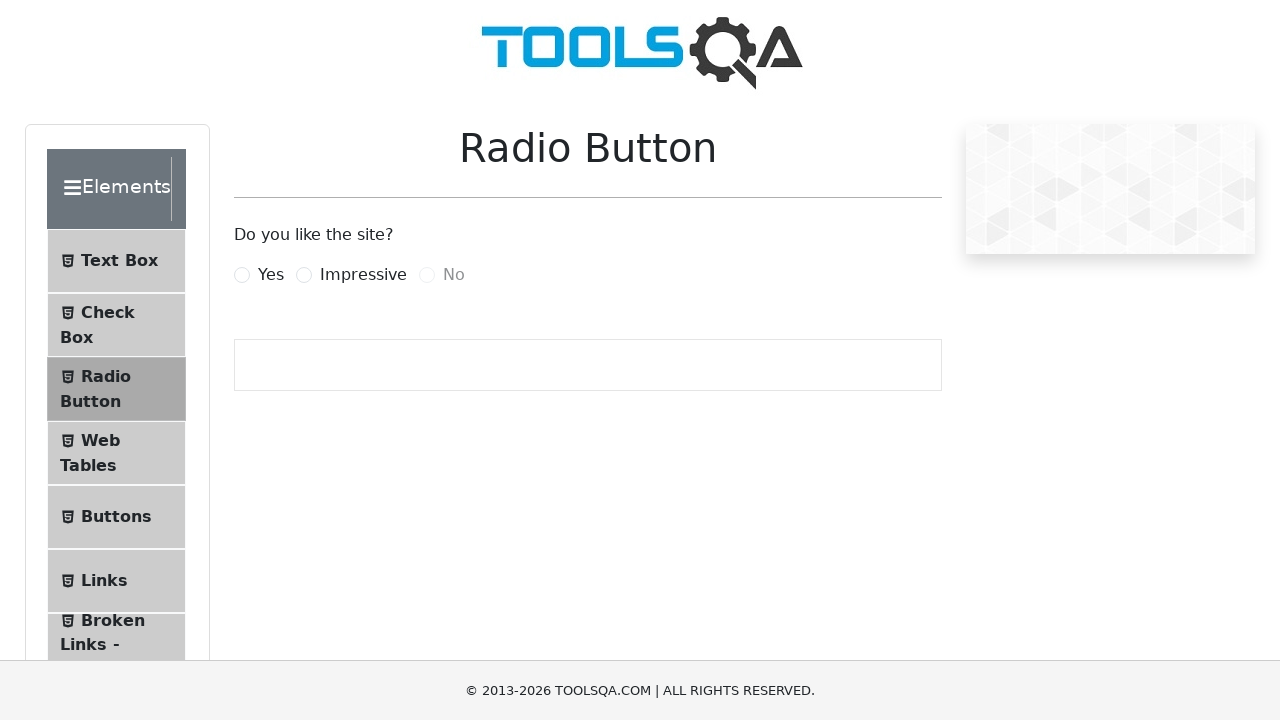

Clicked Yes radio button at (271, 275) on label[for='yesRadio']
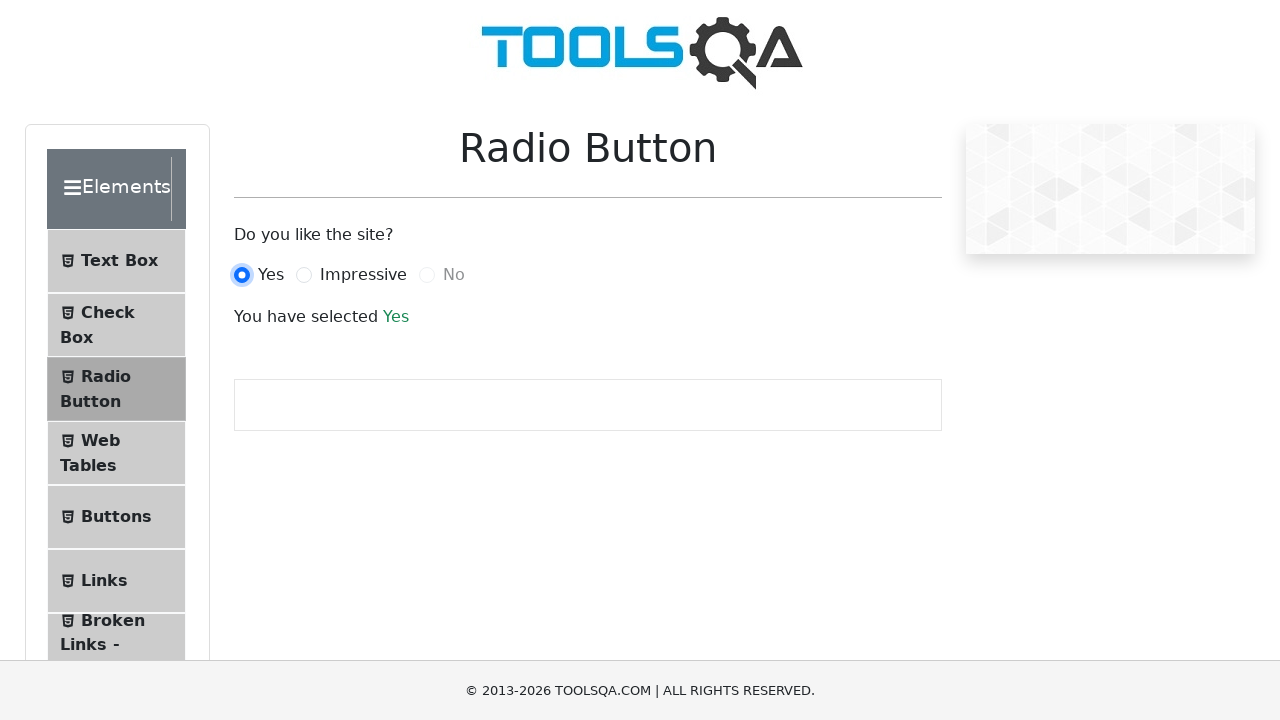

Clicked Impressive radio button at (363, 275) on label[for='impressiveRadio']
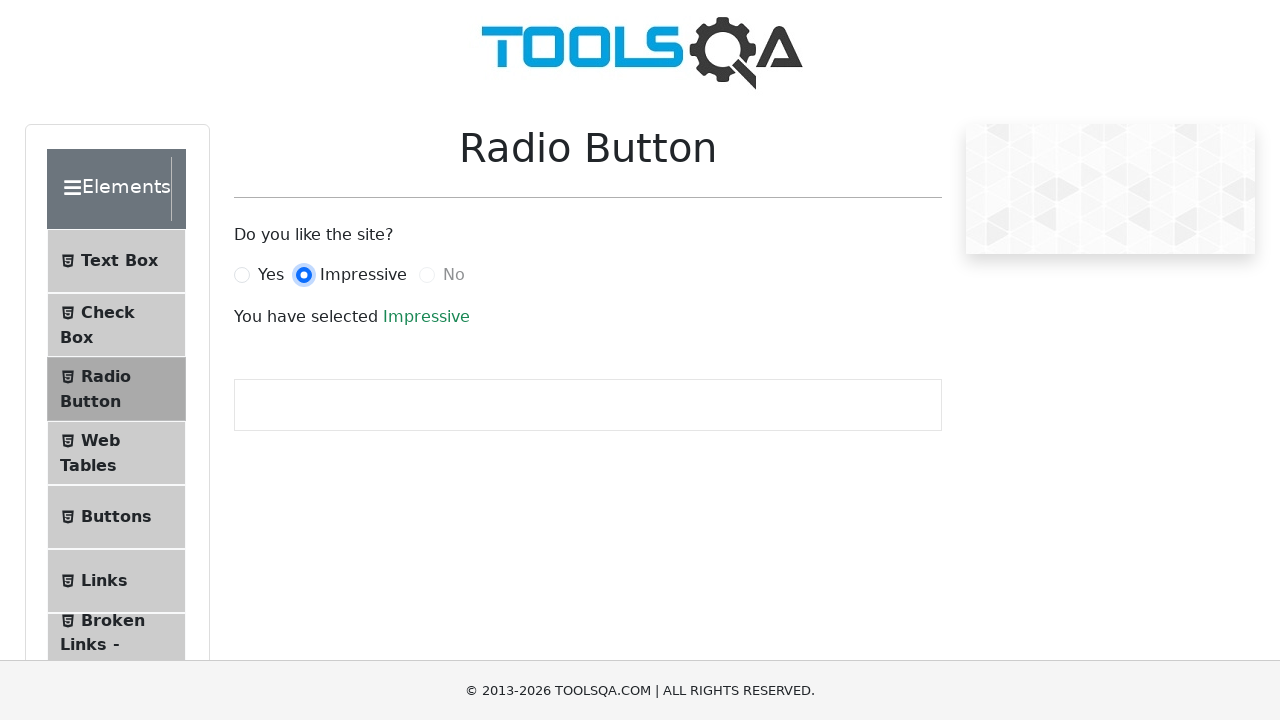

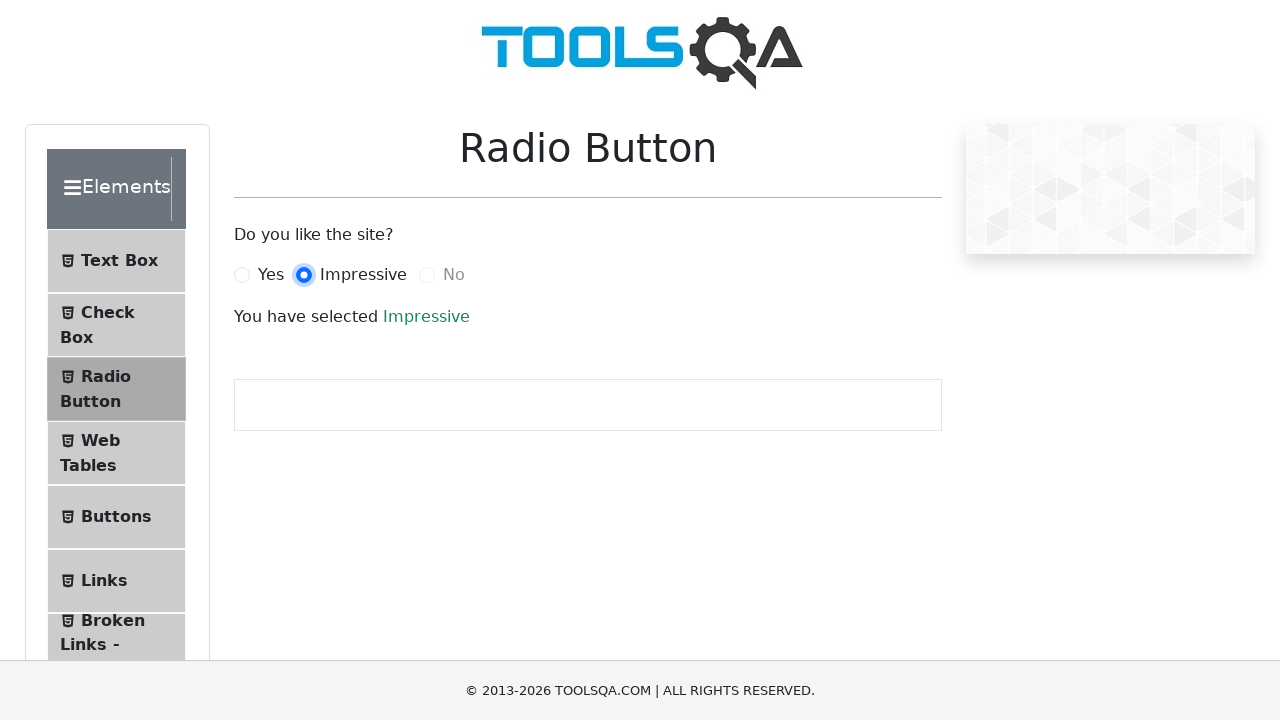